Opens a new tab, navigates to another page to get course name text, switches back to the original tab and fills the name field with the retrieved course name

Starting URL: https://rahulshettyacademy.com/angularpractice/

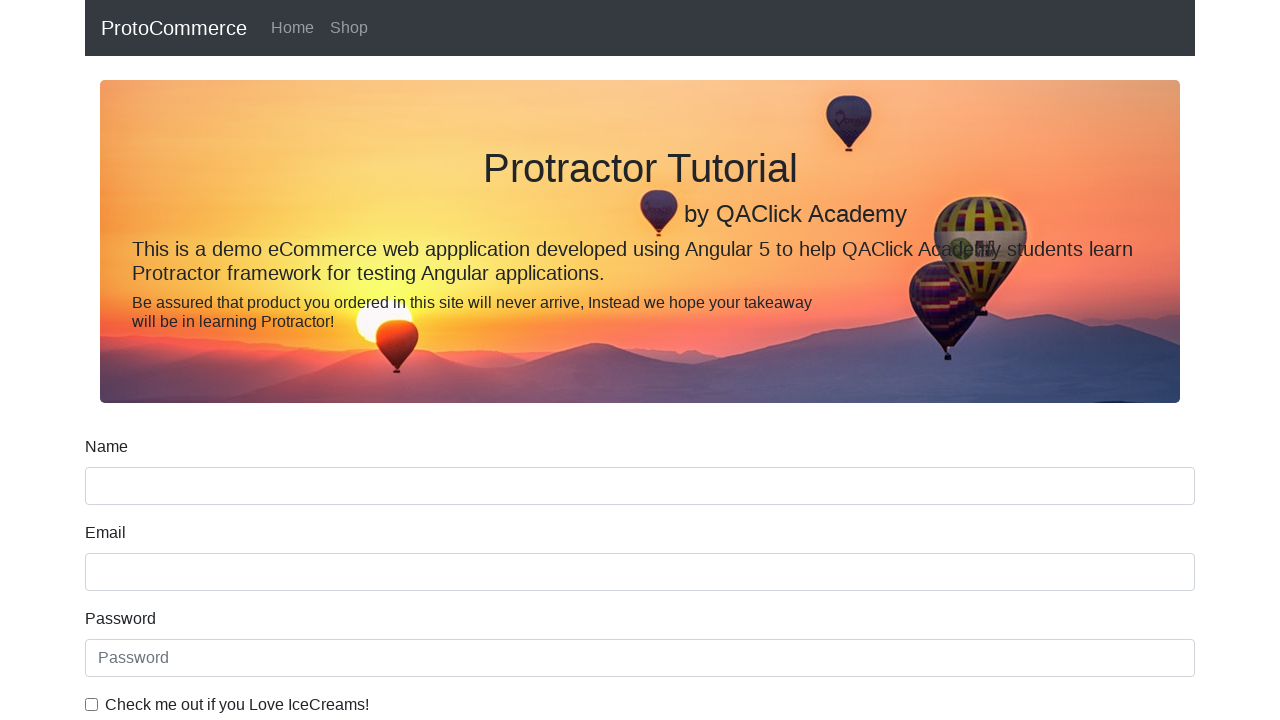

Opened a new tab
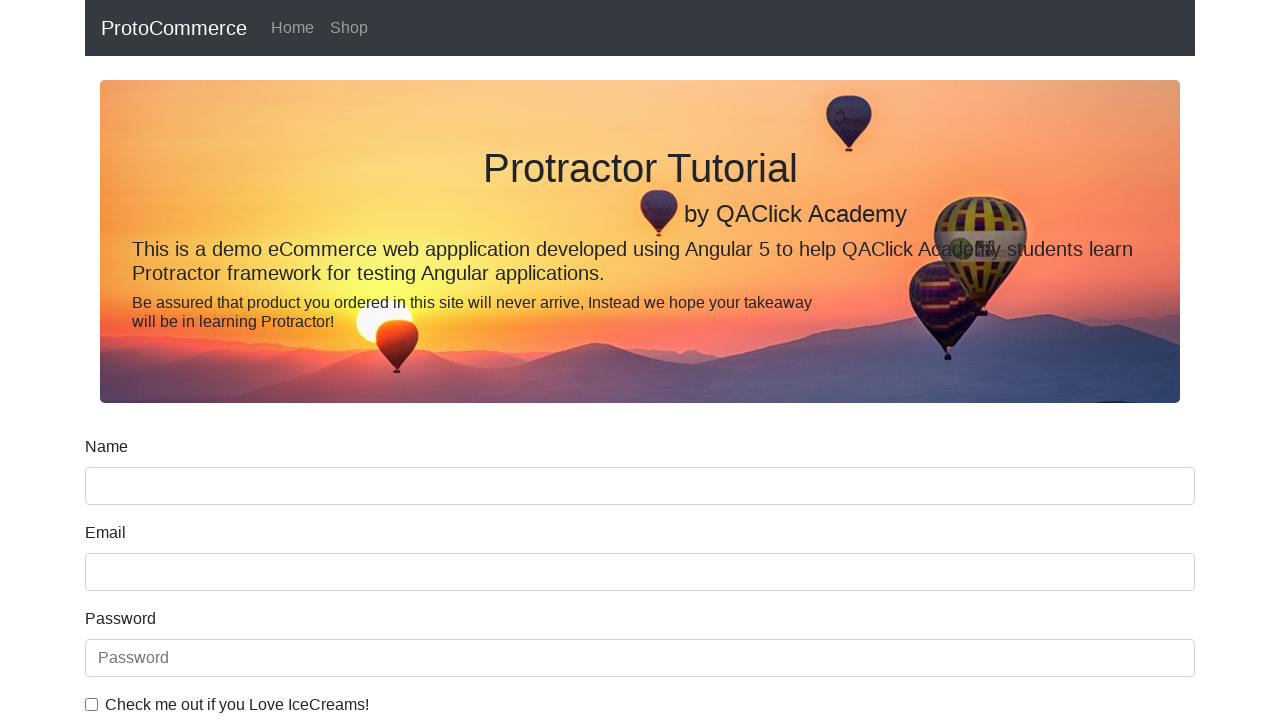

Navigated to https://rahulshettyacademy.com/#/index in new tab
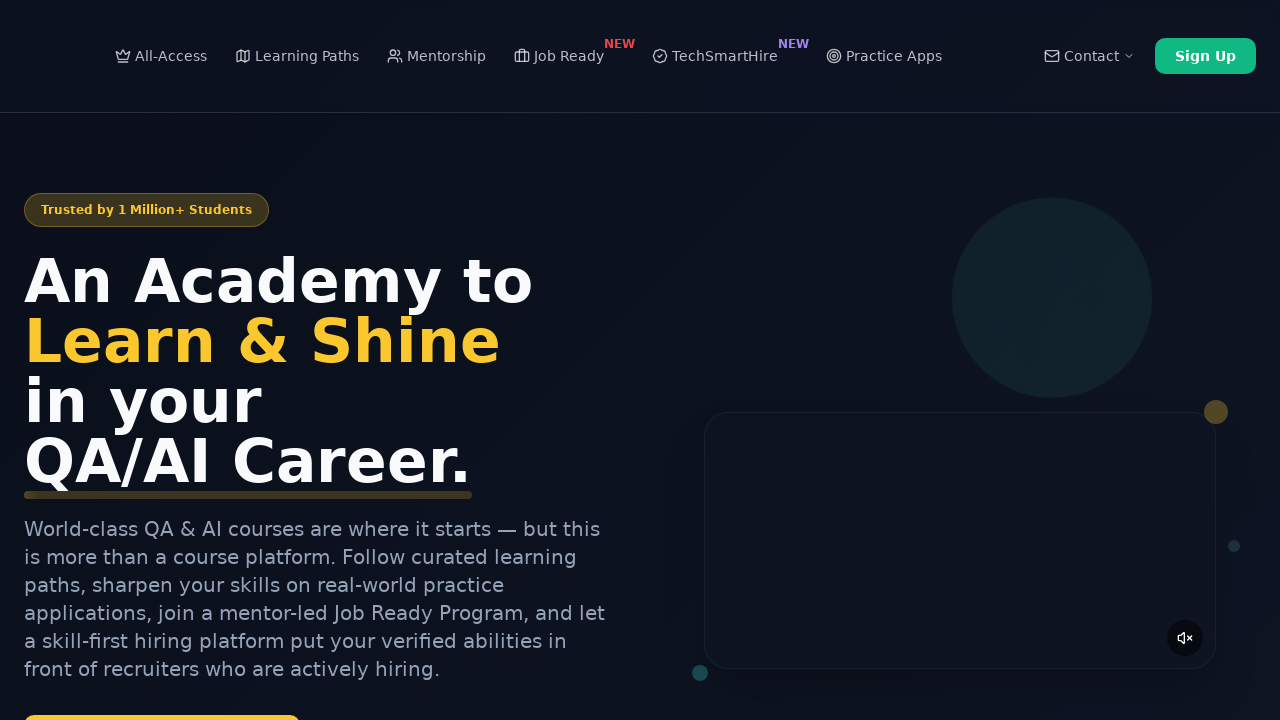

Located course links in new tab
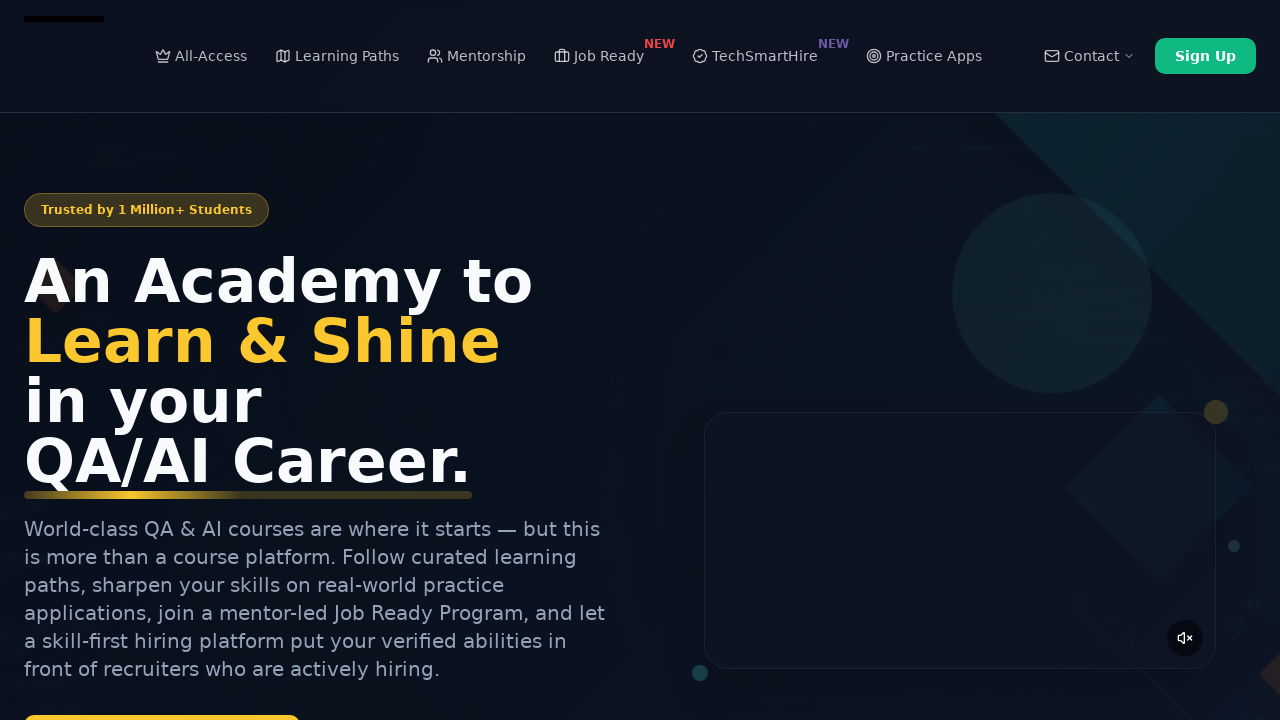

Retrieved second course name: Playwright Testing
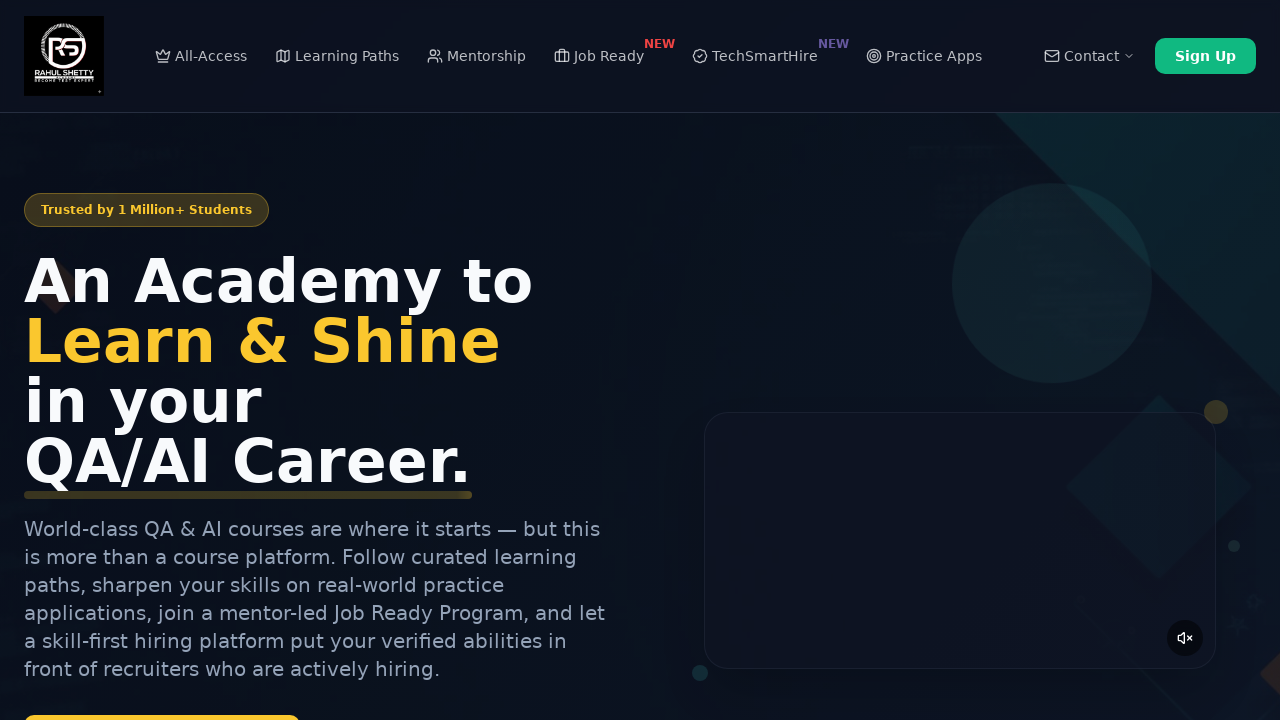

Closed the new tab
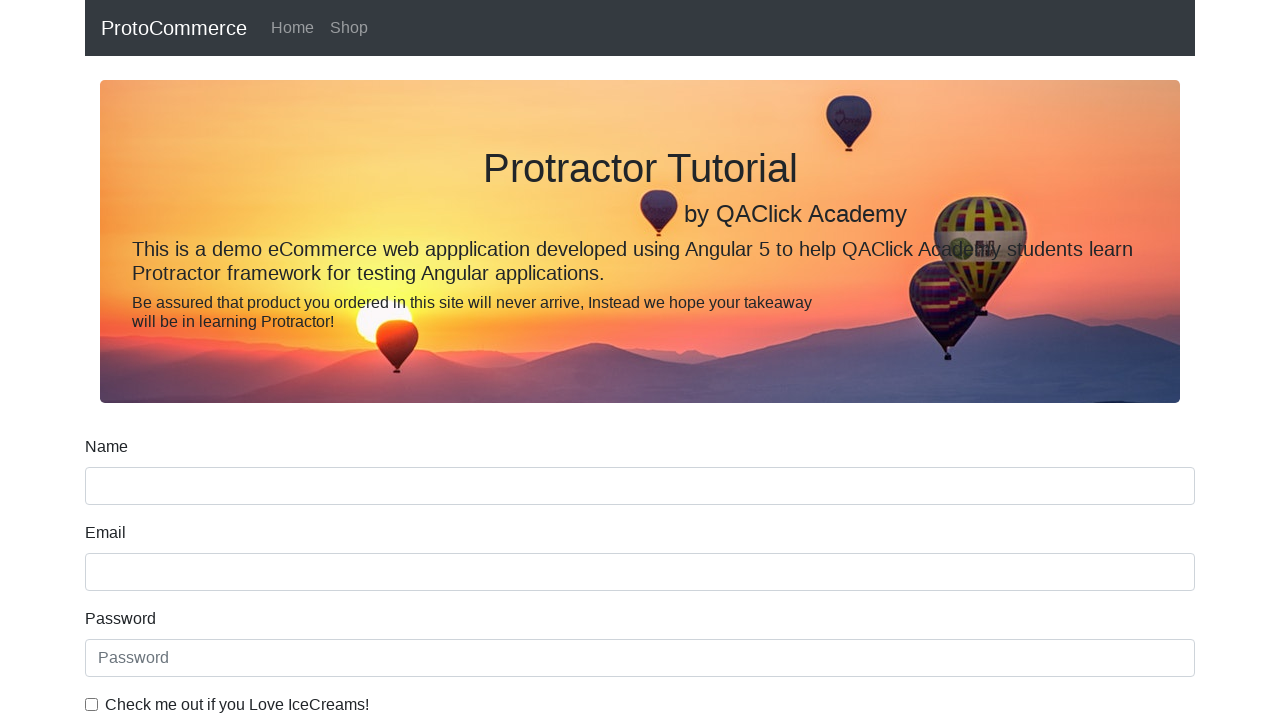

Filled name field with course name: Playwright Testing on input[name='name']
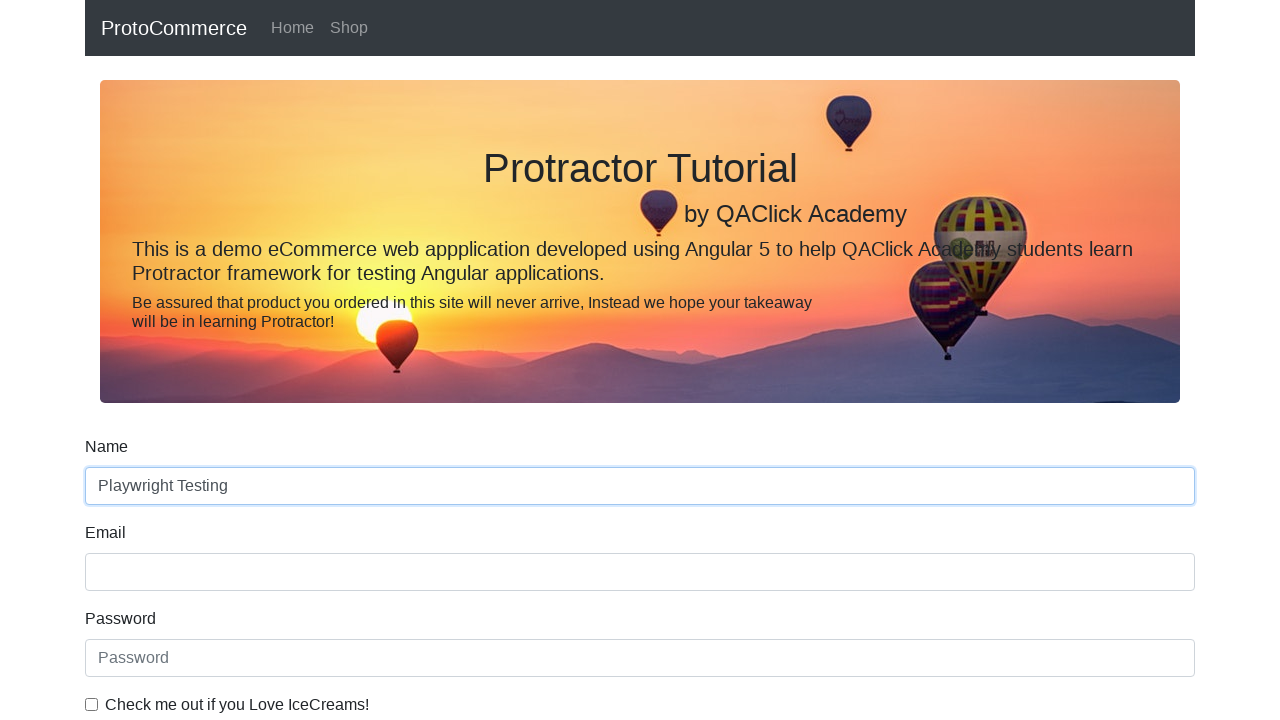

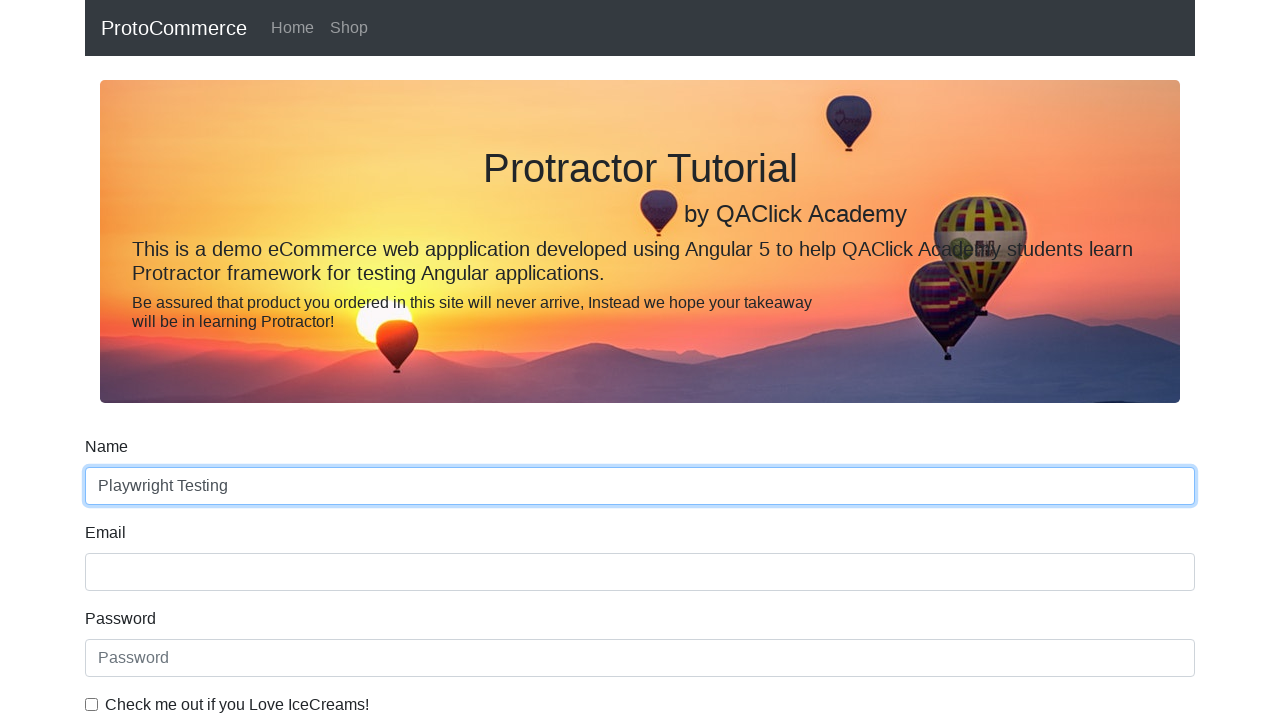